Tests checkbox interaction functionality by clicking three different checkboxes on a practice automation page

Starting URL: https://rahulshettyacademy.com/AutomationPractice/

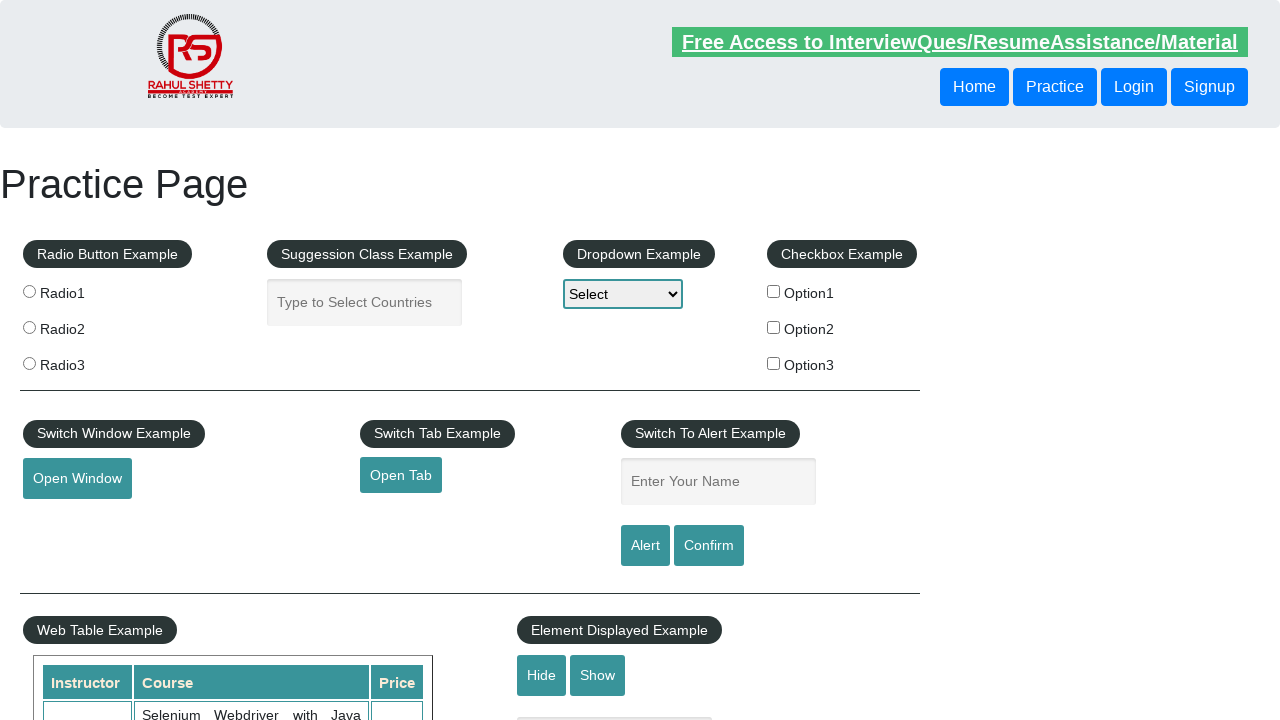

Clicked first checkbox (option1) at (774, 291) on input[value='option1']
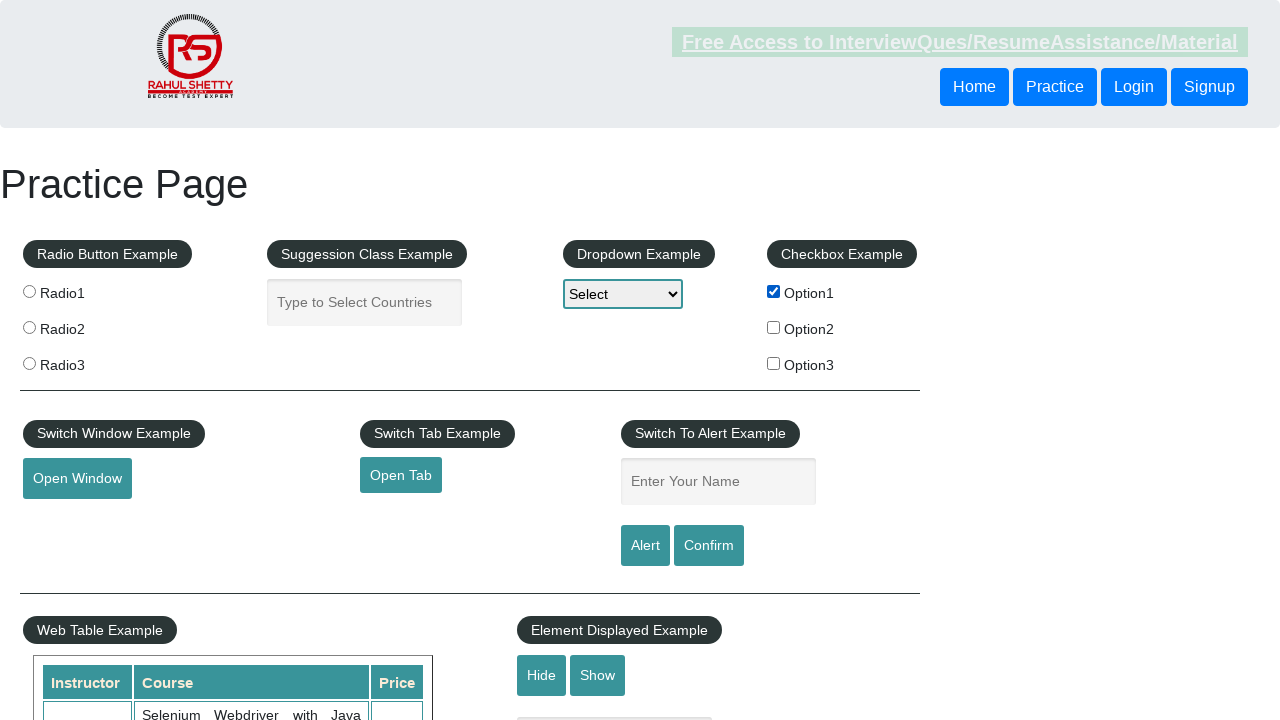

Clicked second checkbox (option2) at (774, 327) on input[value='option2']
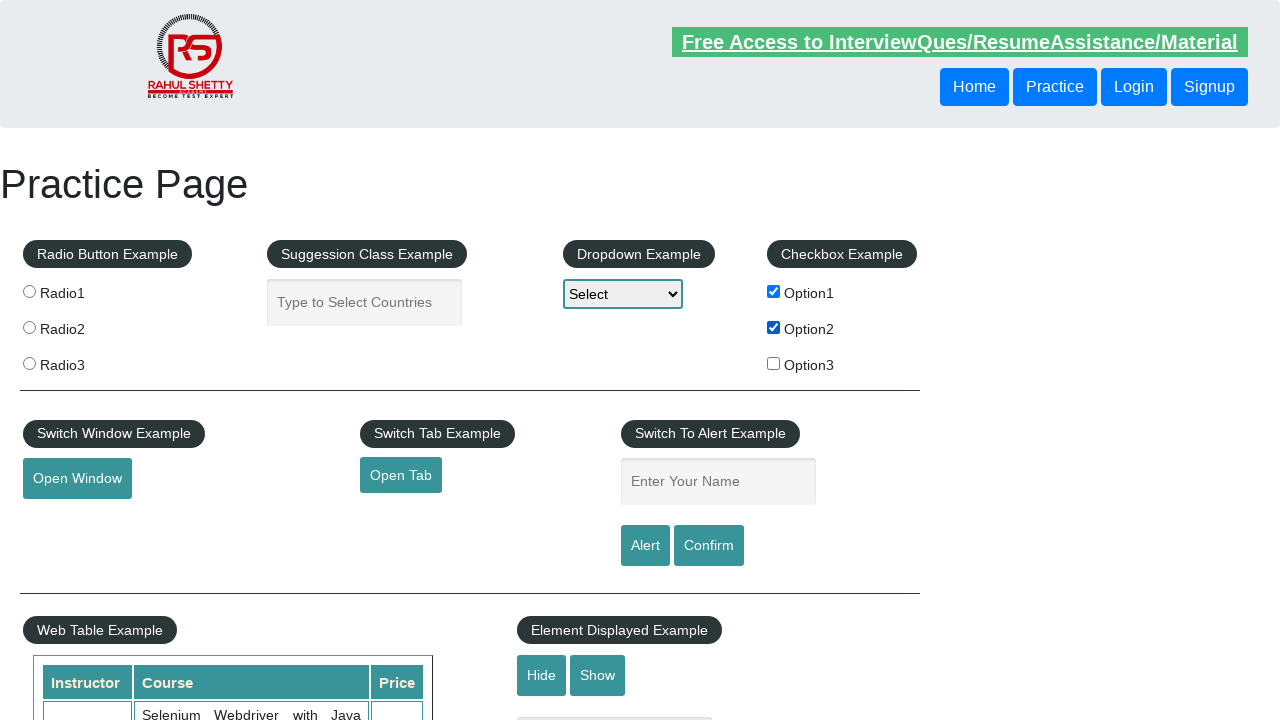

Clicked third checkbox (option3) at (774, 363) on input[value='option3']
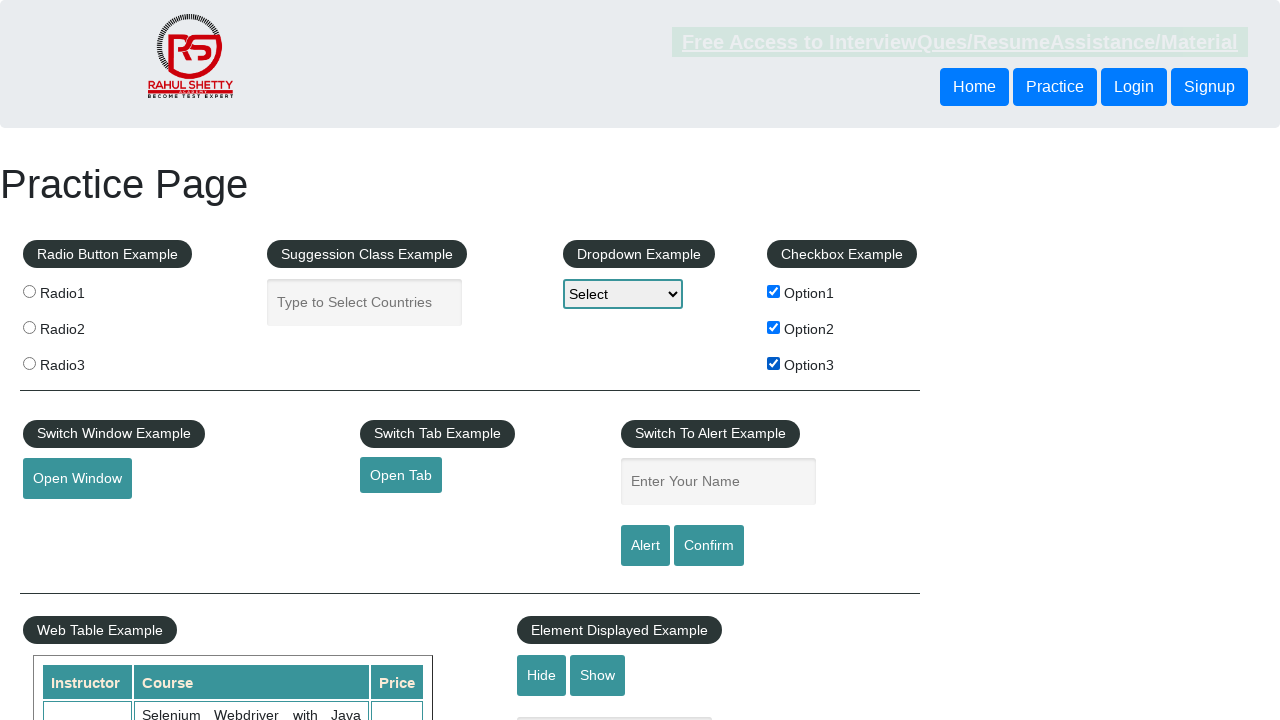

Verified first checkbox (option1) is checked
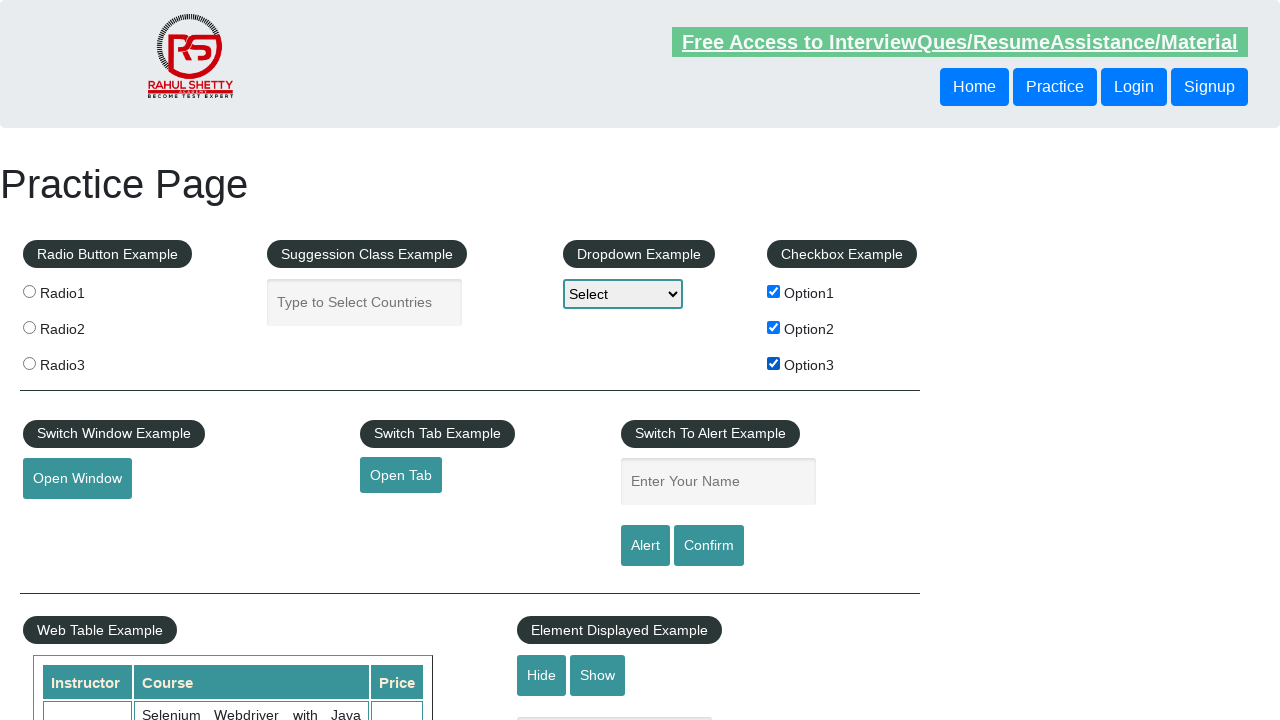

Verified second checkbox (option2) is checked
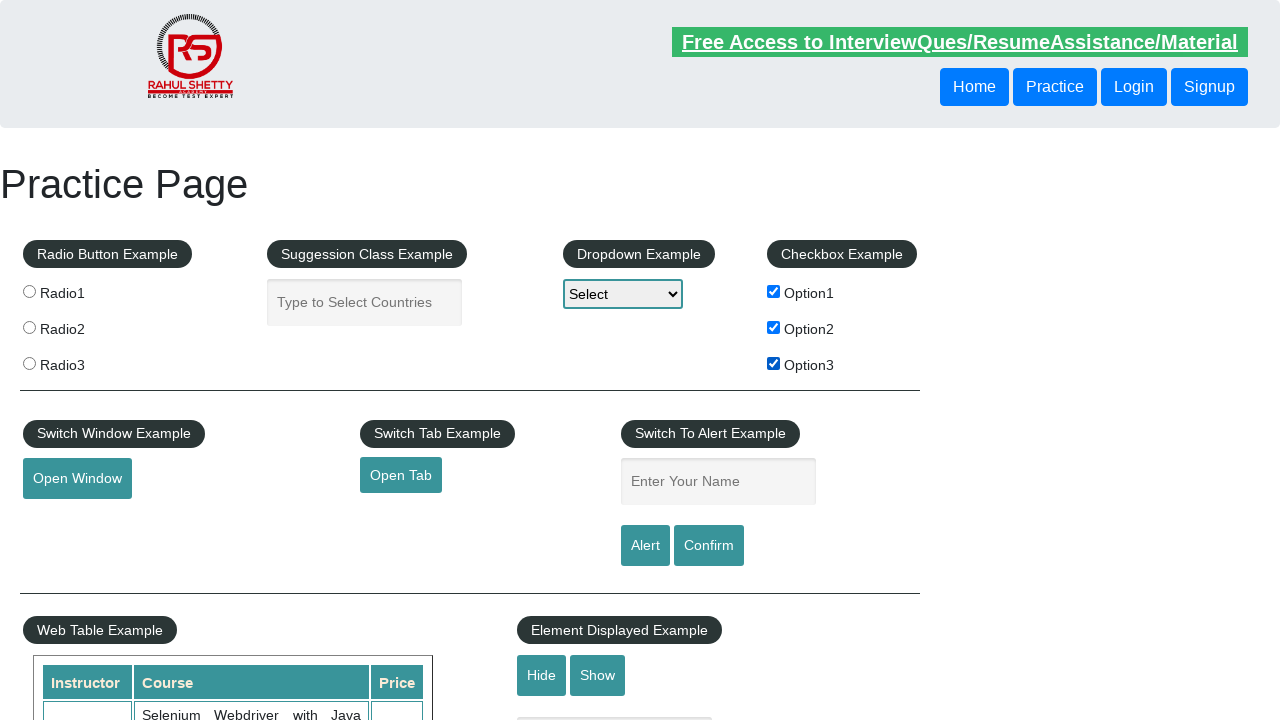

Verified third checkbox (option3) is checked
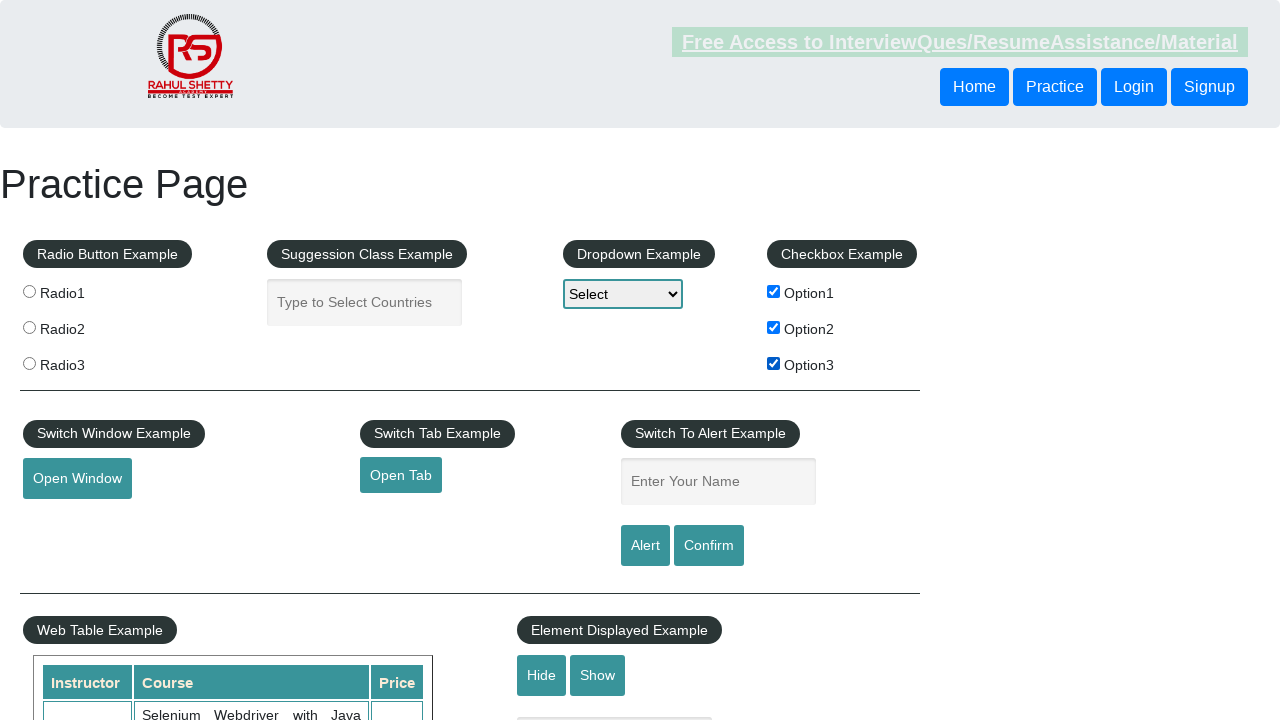

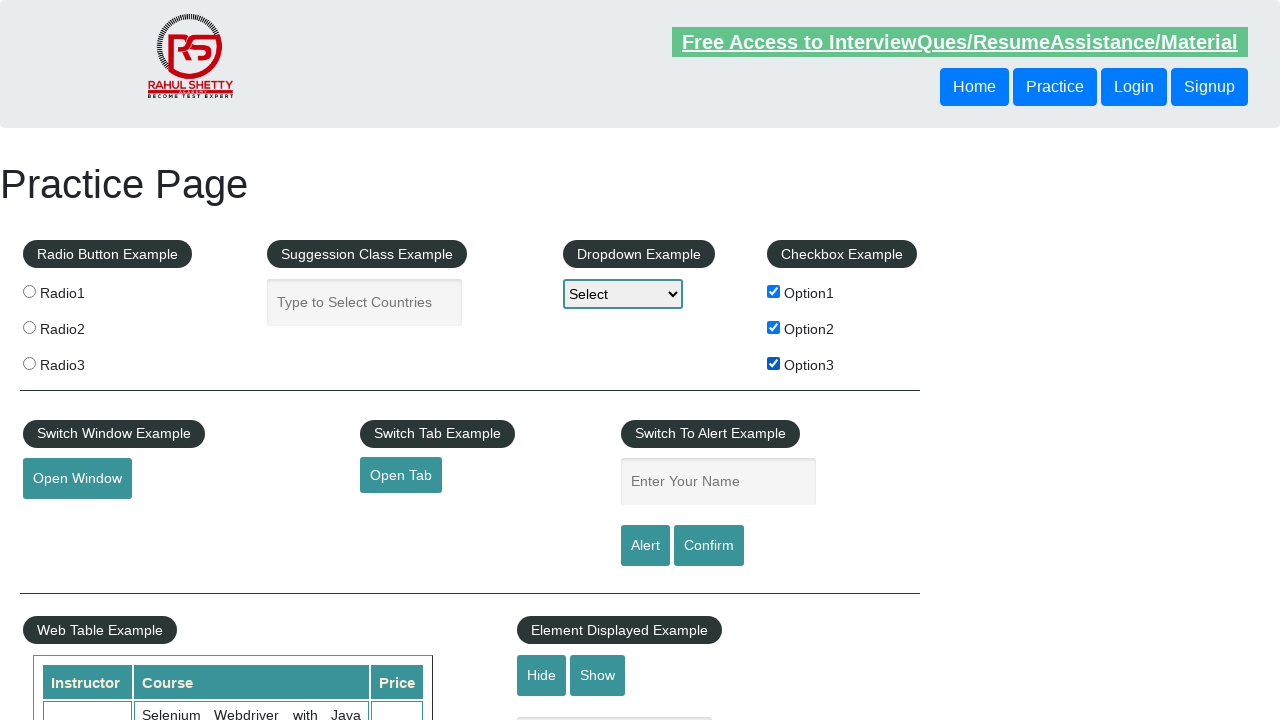